Tests the Back button on question 2 after filling in answers for question 1.

Starting URL: https://shemsvcollege.github.io/Trivia/

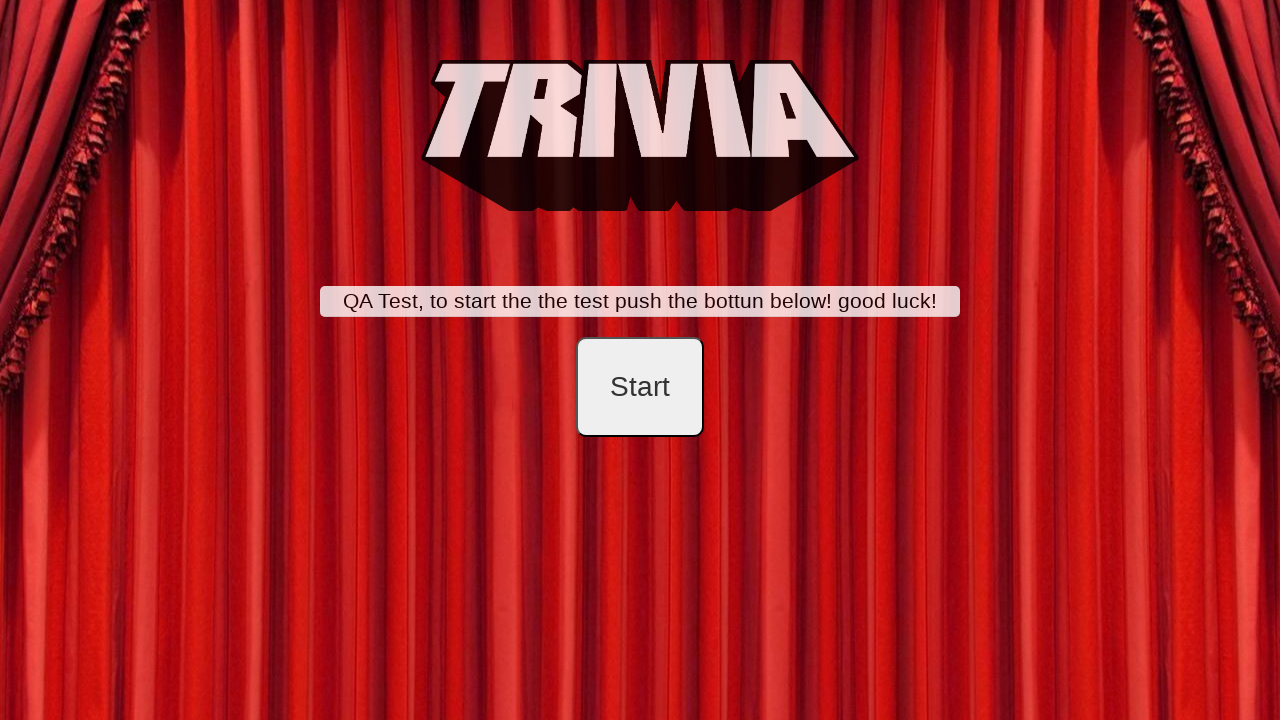

Clicked start button at (640, 387) on #startB
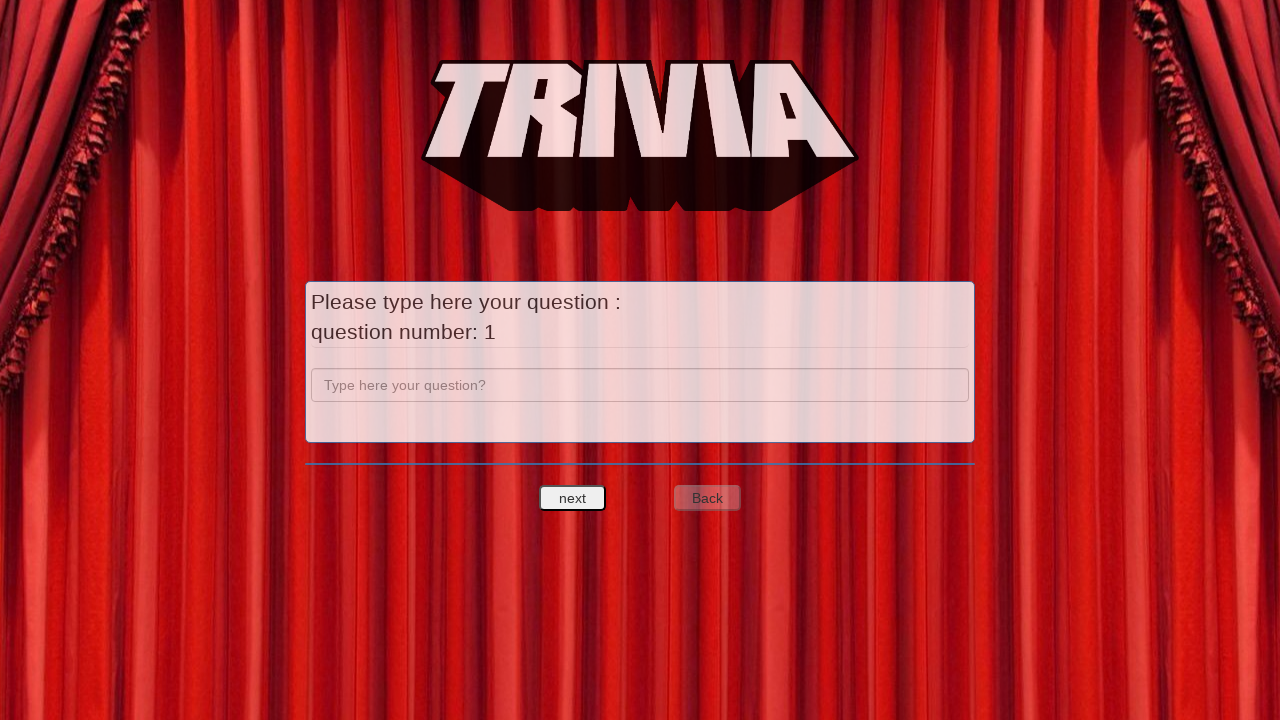

Filled in question text with 'a' on input[name='question']
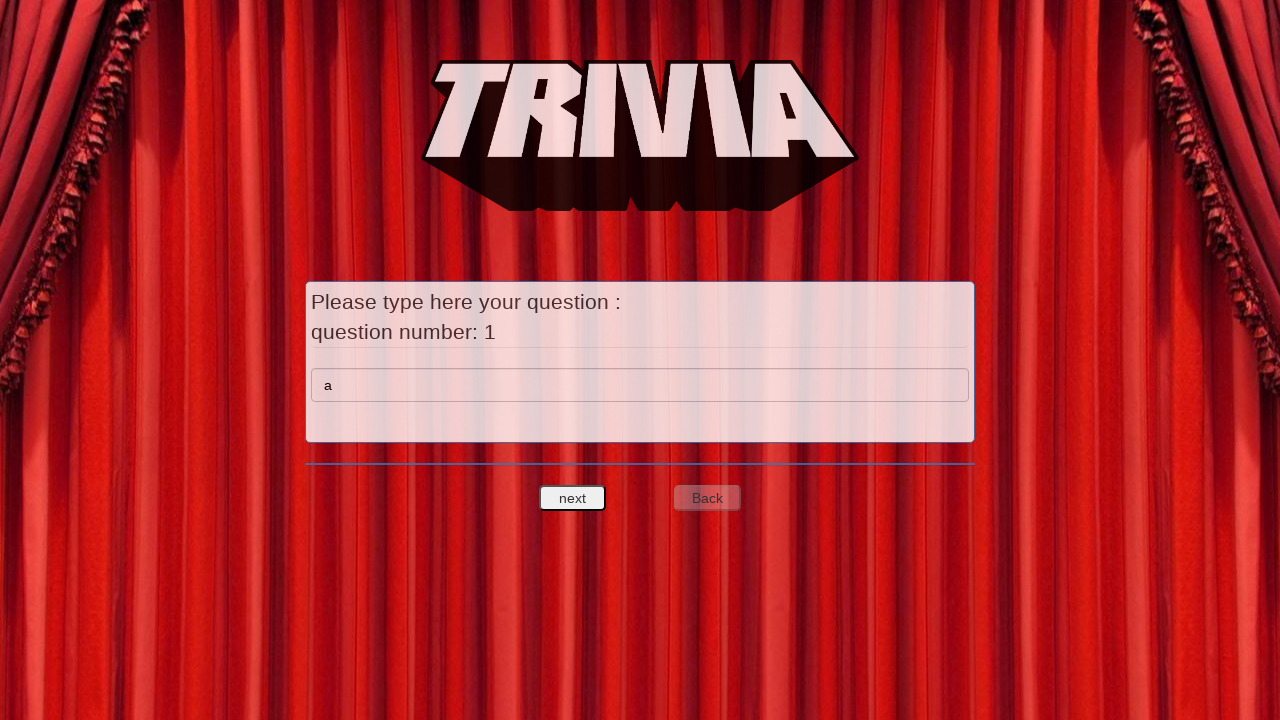

Clicked next question button to proceed to question 2 at (573, 498) on #nextquest
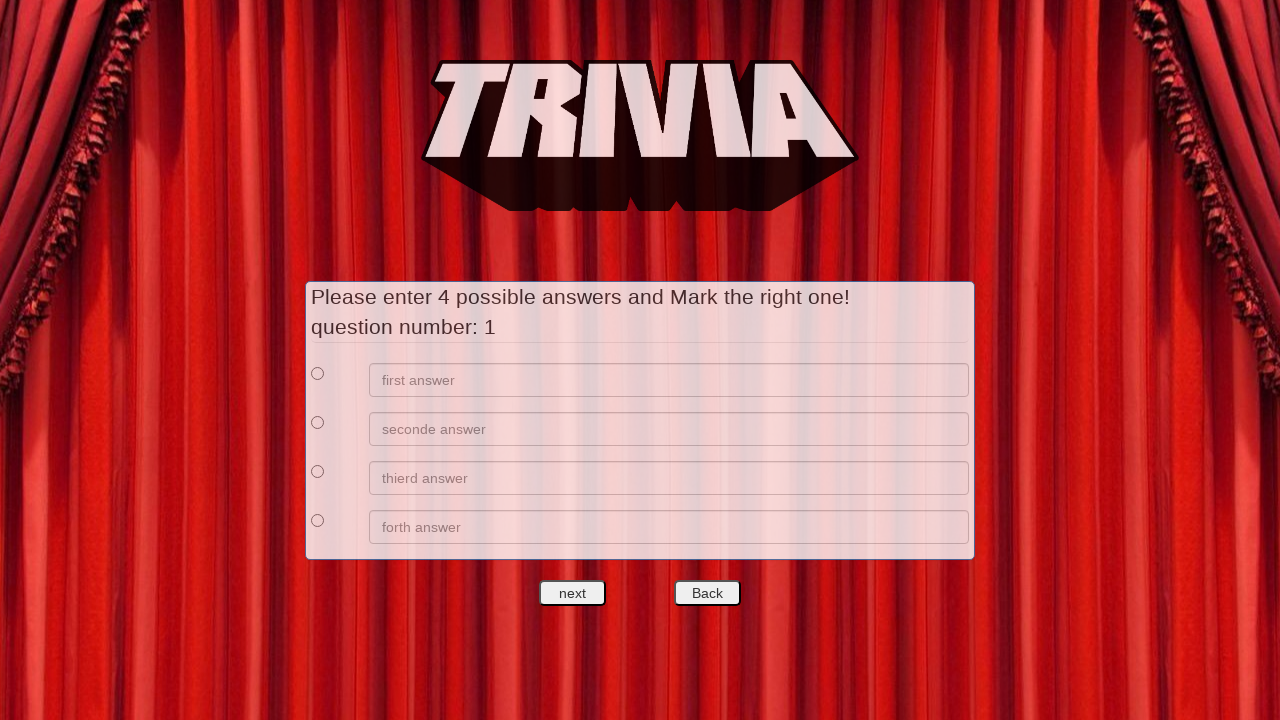

Filled in first answer field with 'a' on xpath=//*[@id='answers']/div[1]/div[2]/input
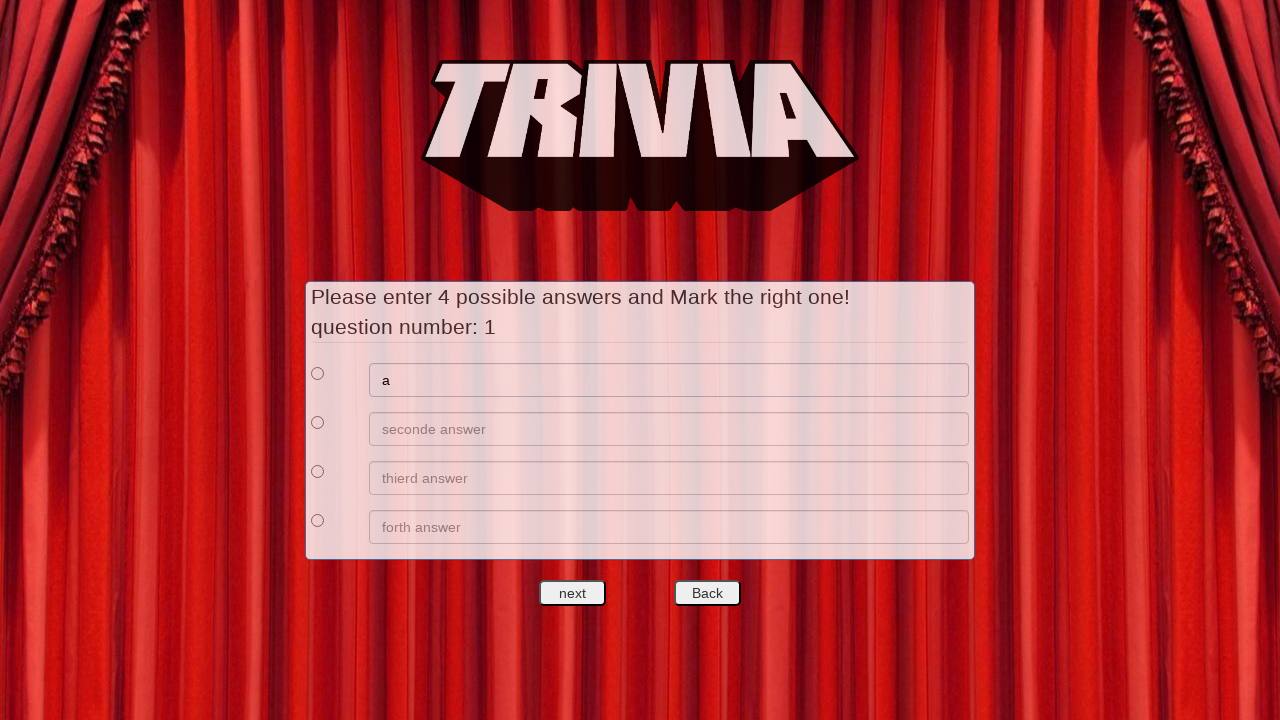

Filled in second answer field with 'b' on xpath=//*[@id='answers']/div[2]/div[2]/input
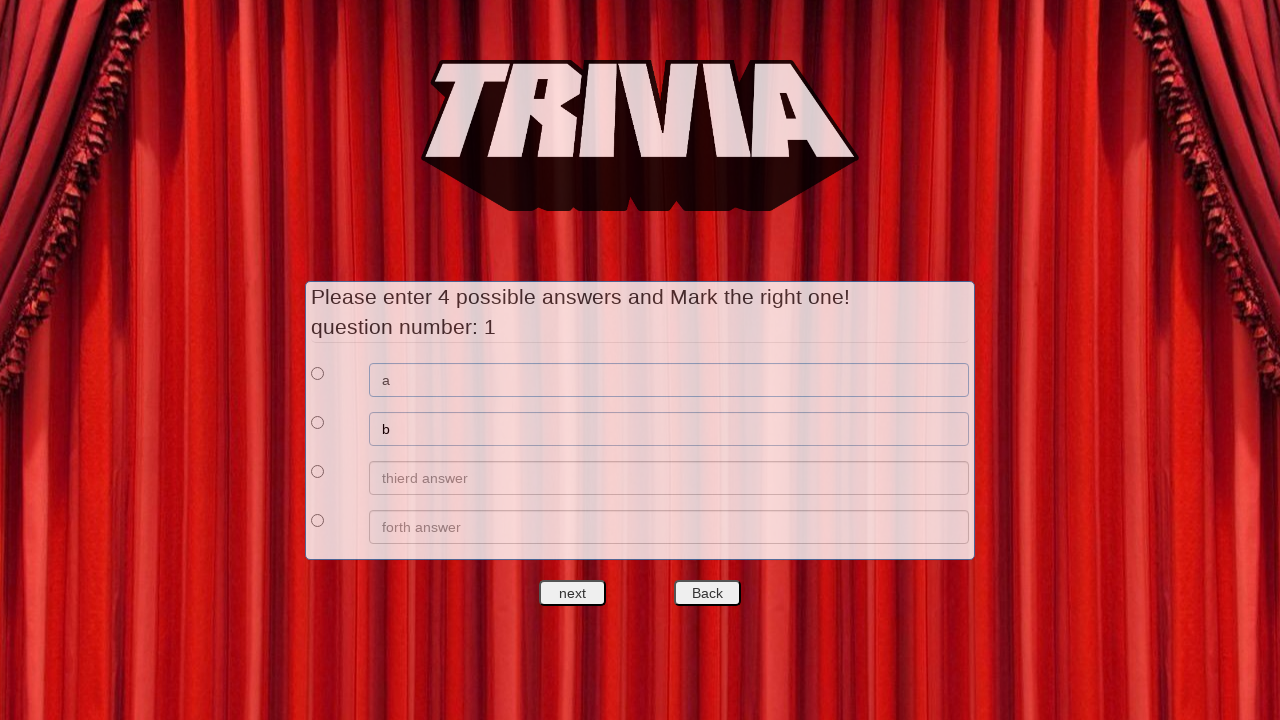

Filled in third answer field with 'c' on xpath=//*[@id='answers']/div[3]/div[2]/input
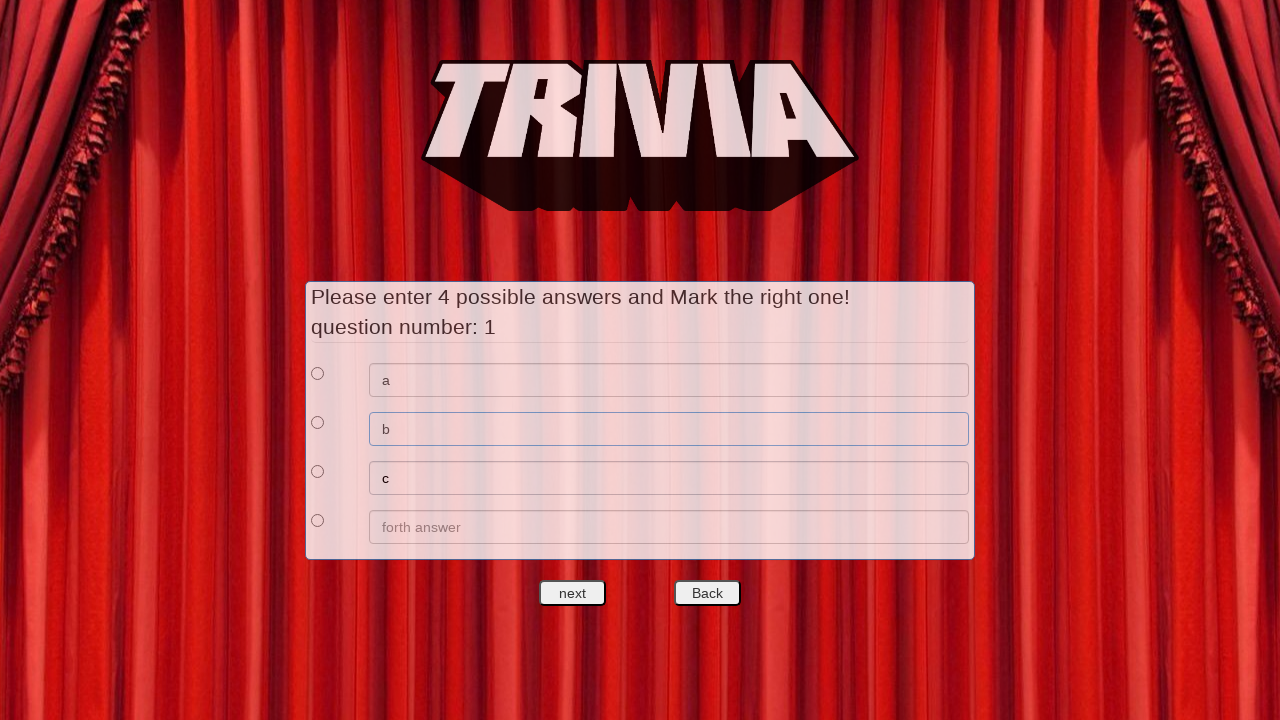

Filled in fourth answer field with 'd' on xpath=//*[@id='answers']/div[4]/div[2]/input
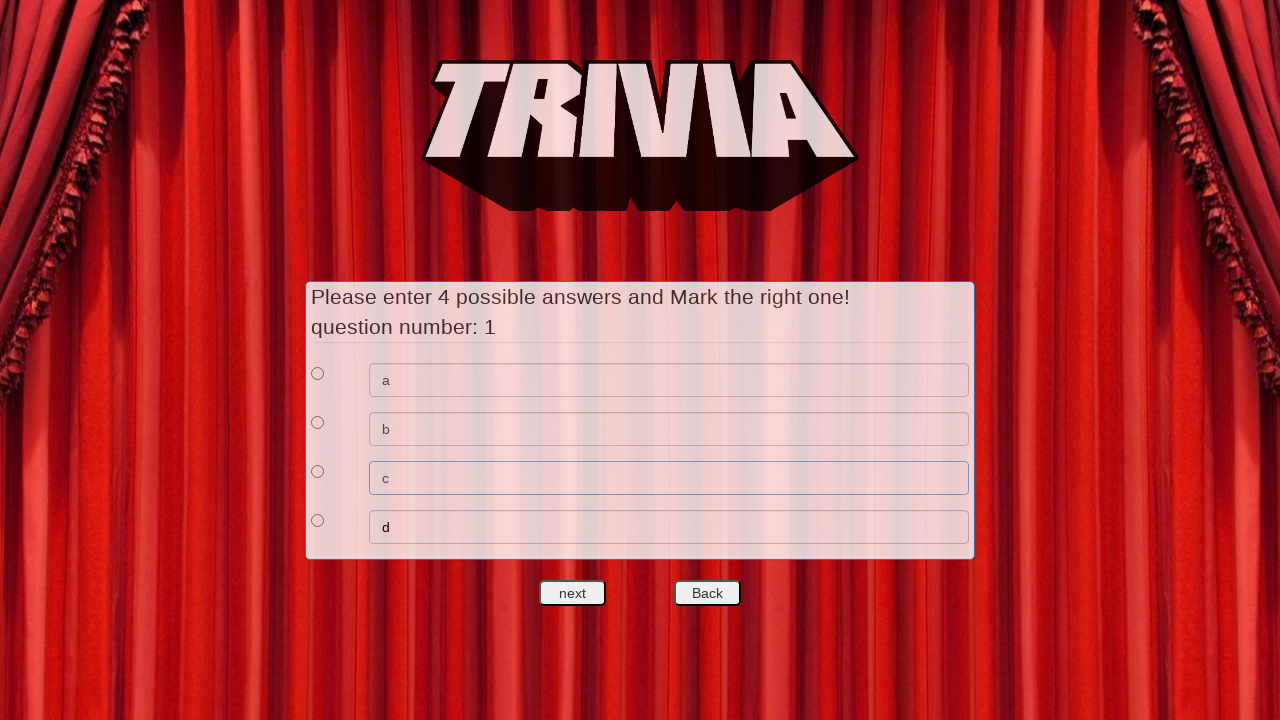

Selected first answer as correct by clicking radio button at (318, 373) on xpath=//*[@id='answers']/div[1]/div[1]/input
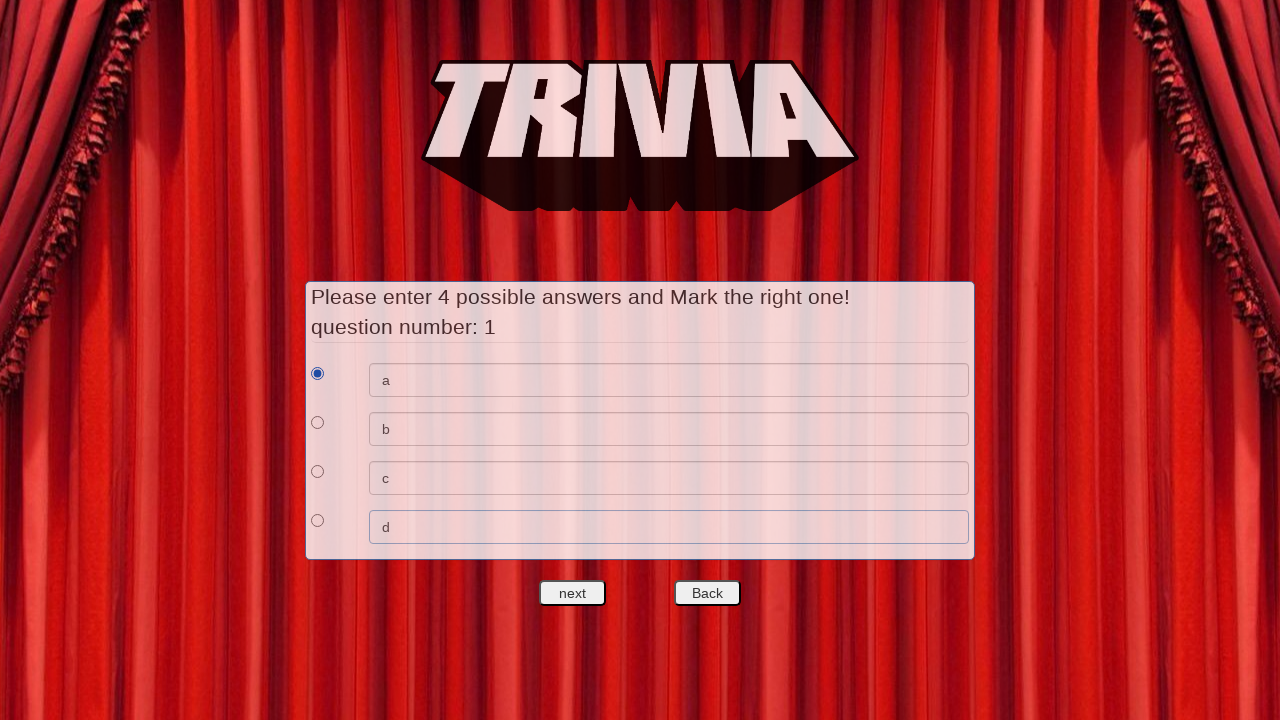

Clicked next question button to proceed at (573, 593) on #nextquest
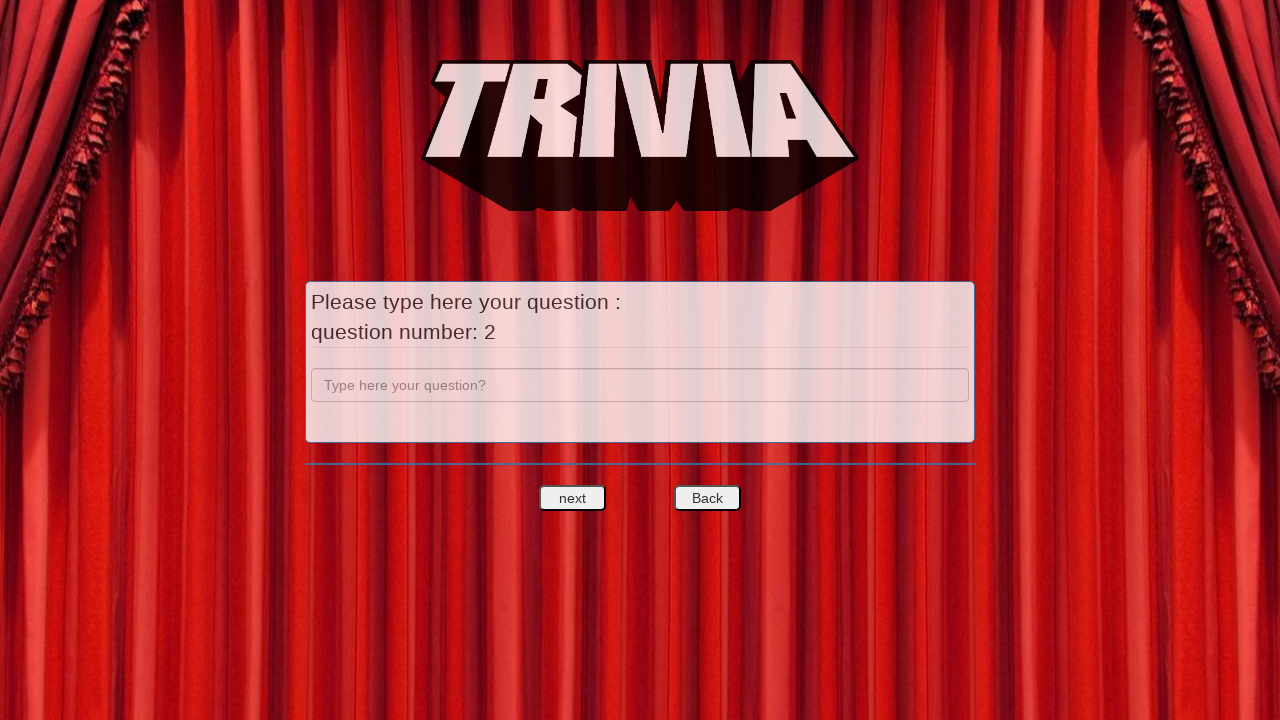

Clicked back button to return to question 2 at (707, 498) on #backquest
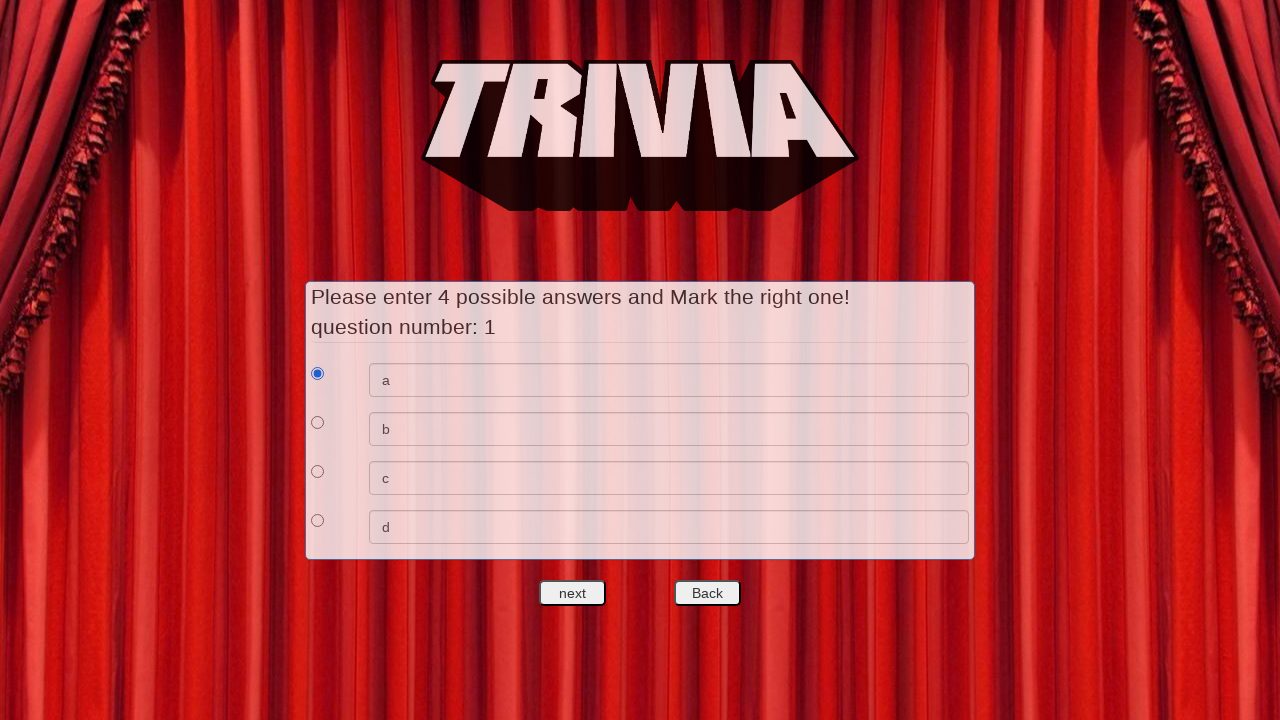

Verified that the first answer input field is enabled and visible
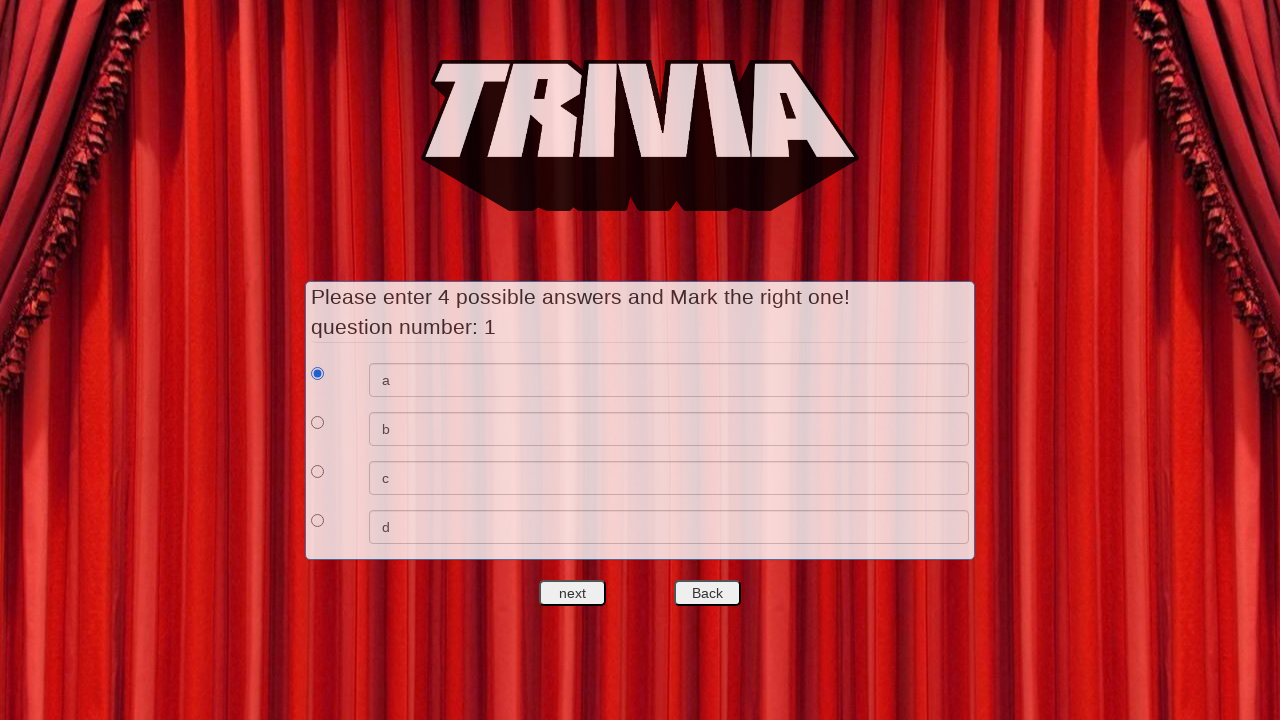

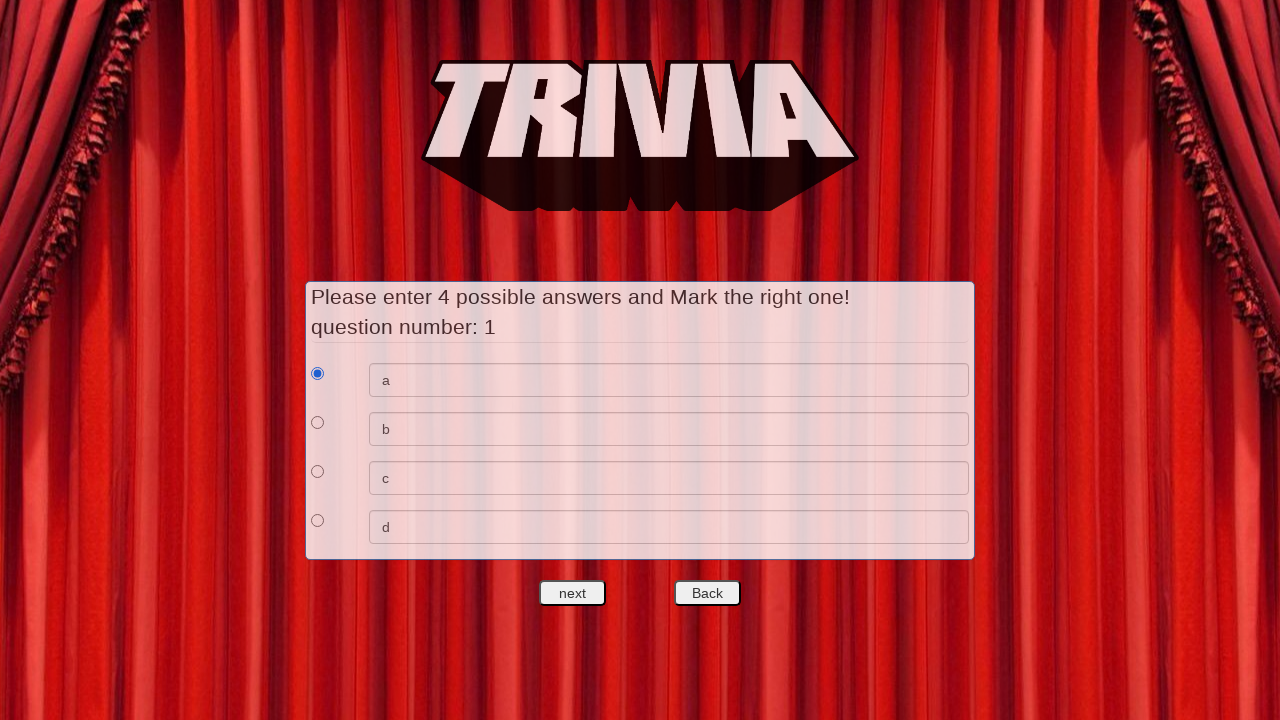